Tests clicking an SVG icon element within a dynamic table row that contains "Samsu" text, demonstrating SVG element interaction using XPath with local-name() function.

Starting URL: https://demoapps.qspiders.com/ui/table/dynamicTable

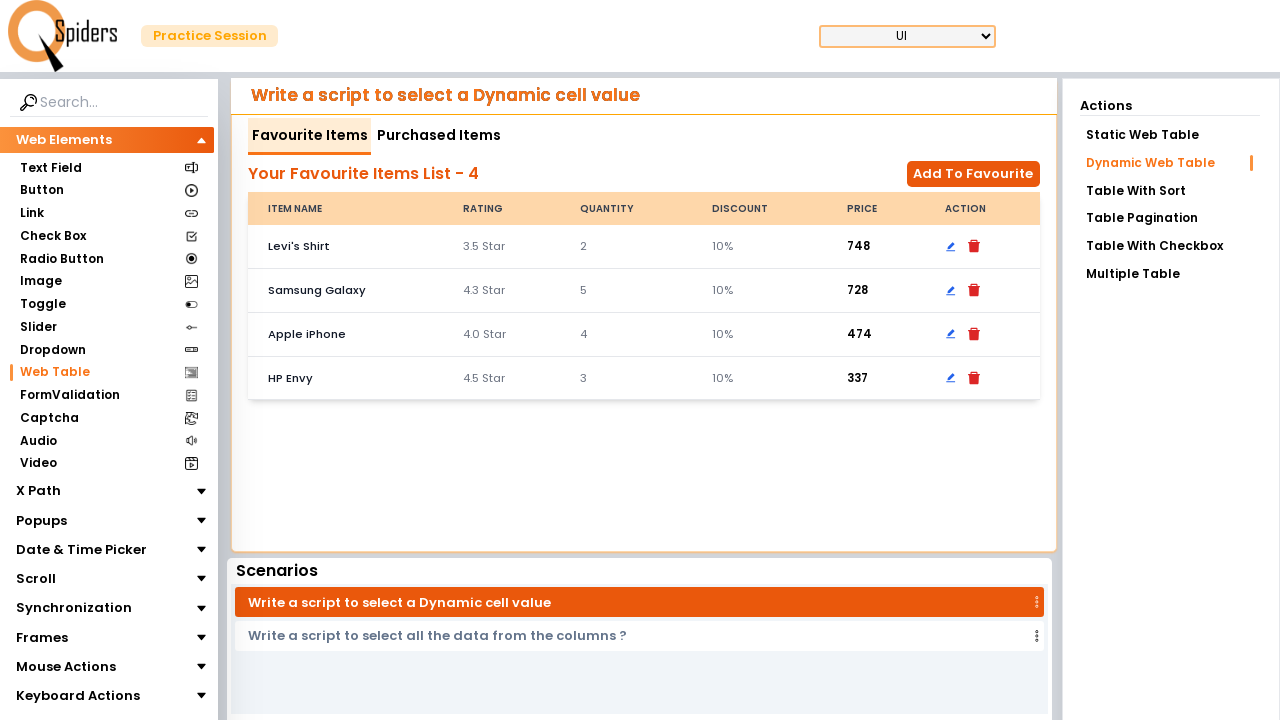

Navigated to dynamic table URL
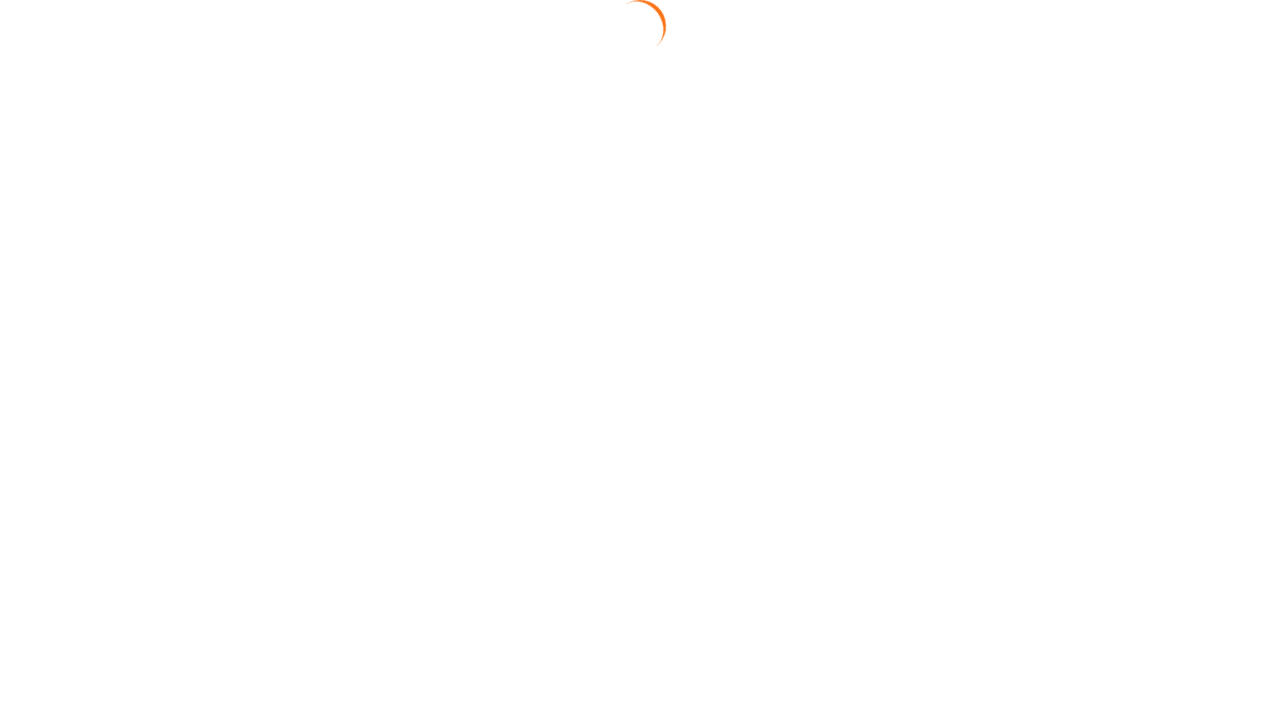

Clicked SVG icon in the row containing 'Samsu' text using XPath with local-name() function at (951, 290) on xpath=//th[contains(text(),'Samsu')]/../td[5]/div//*[local-name()='svg']
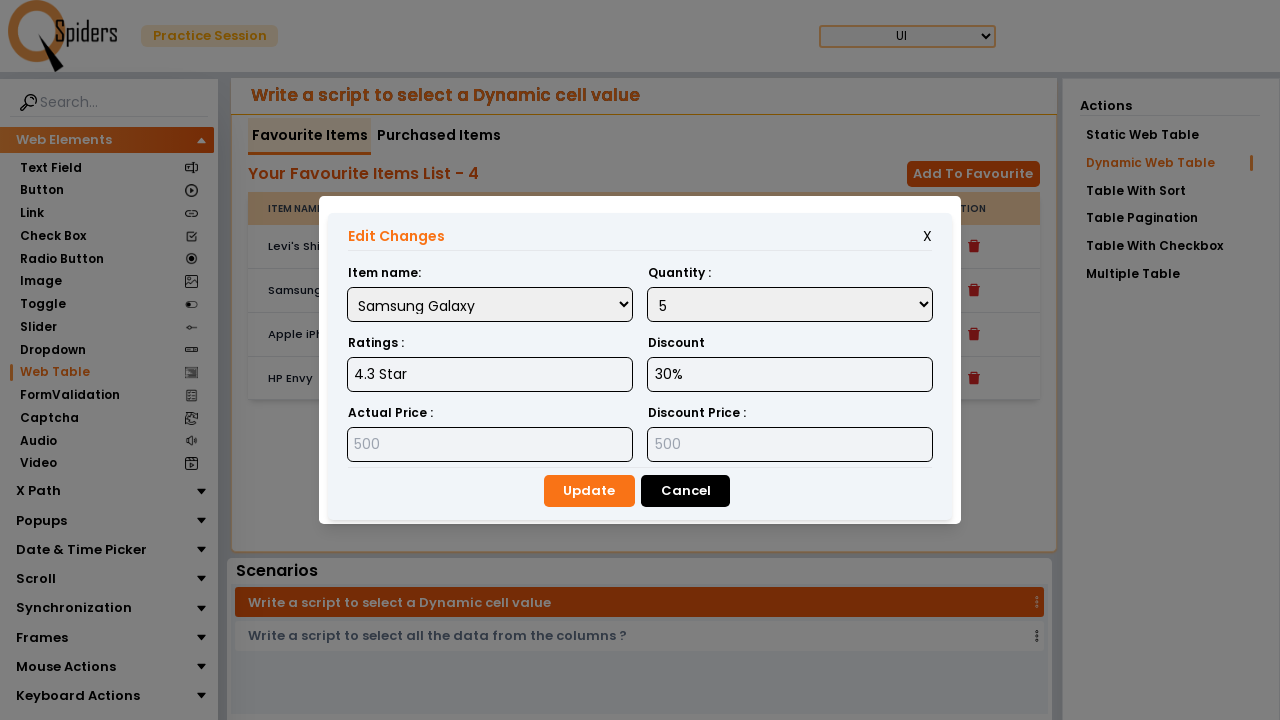

Waited for action to complete
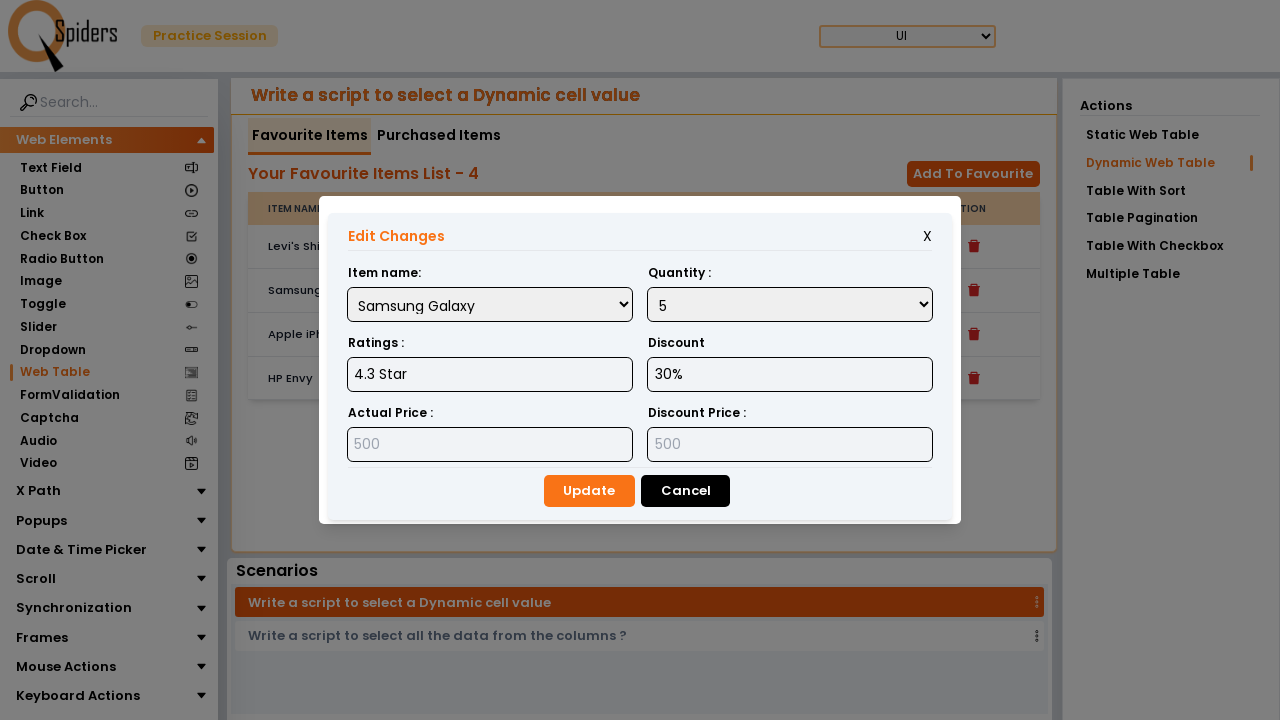

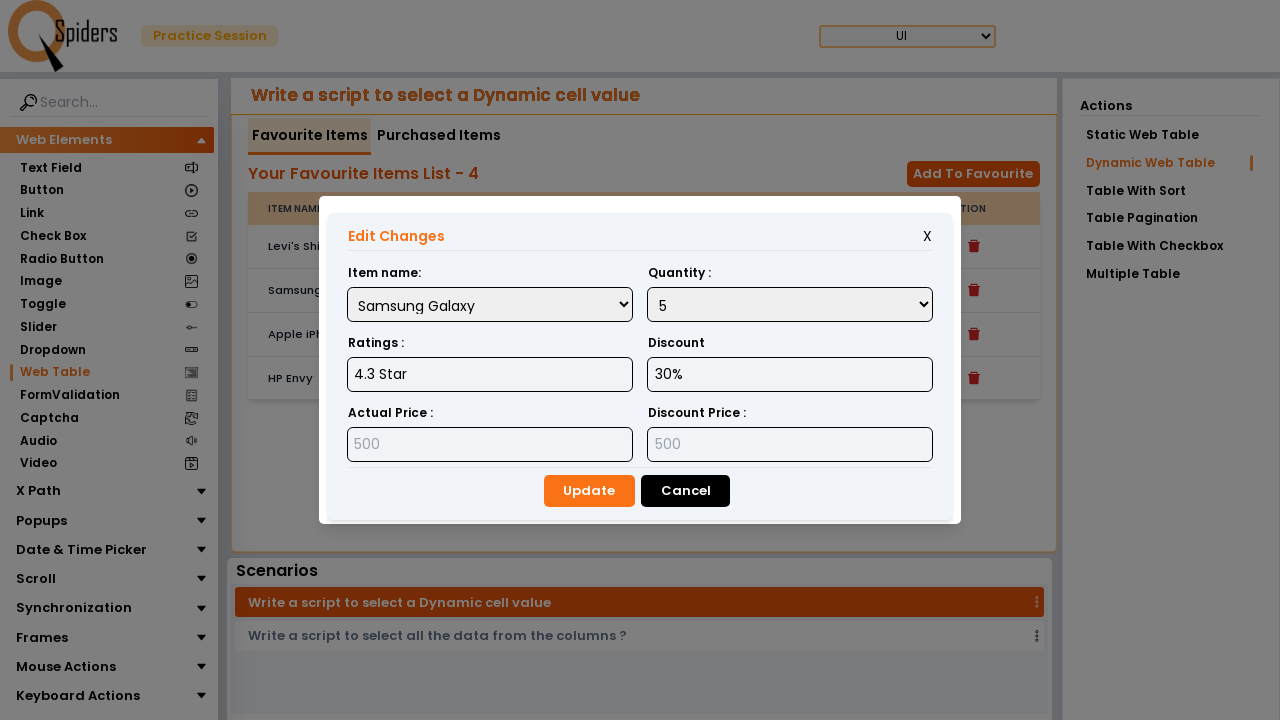